Tests navigation to Deal of the Day page and verifies the page title

Starting URL: https://www.bestbuy.com

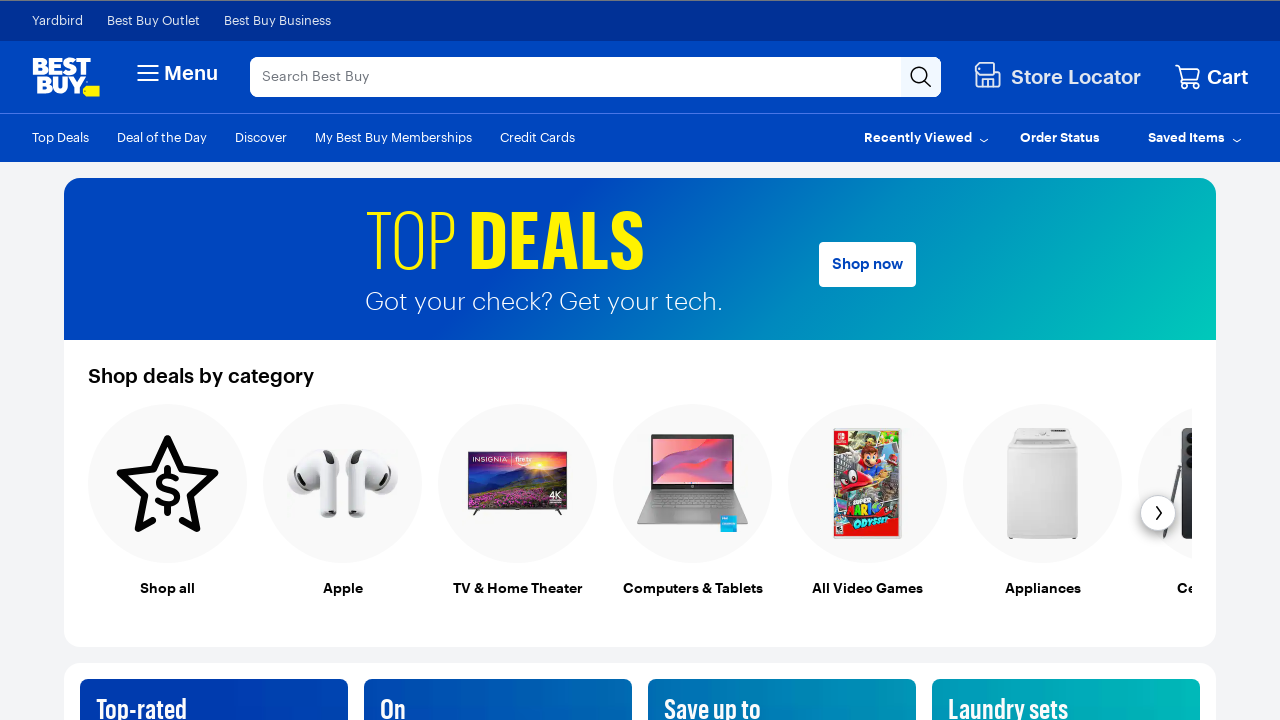

Clicked on Deal of the Day menu at (162, 137) on text=Deal of the Day
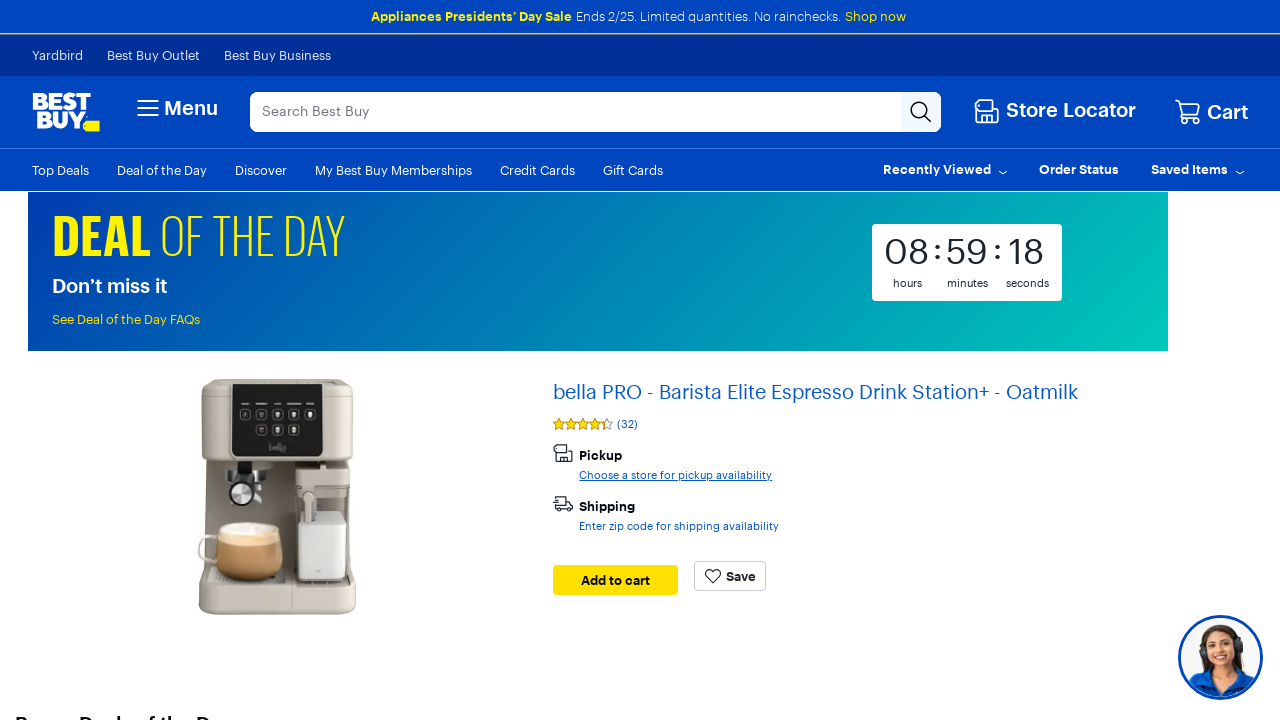

Deal of the Day page loaded
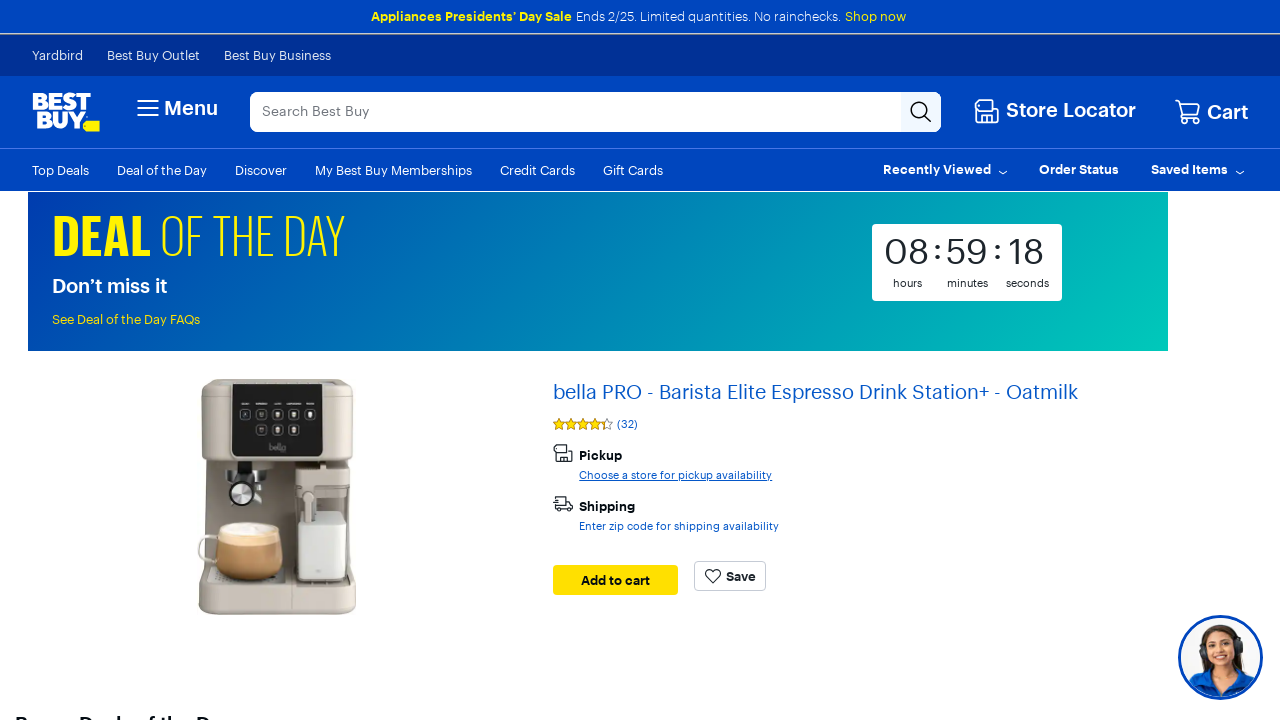

Verified page title contains 'Deal of the Day'
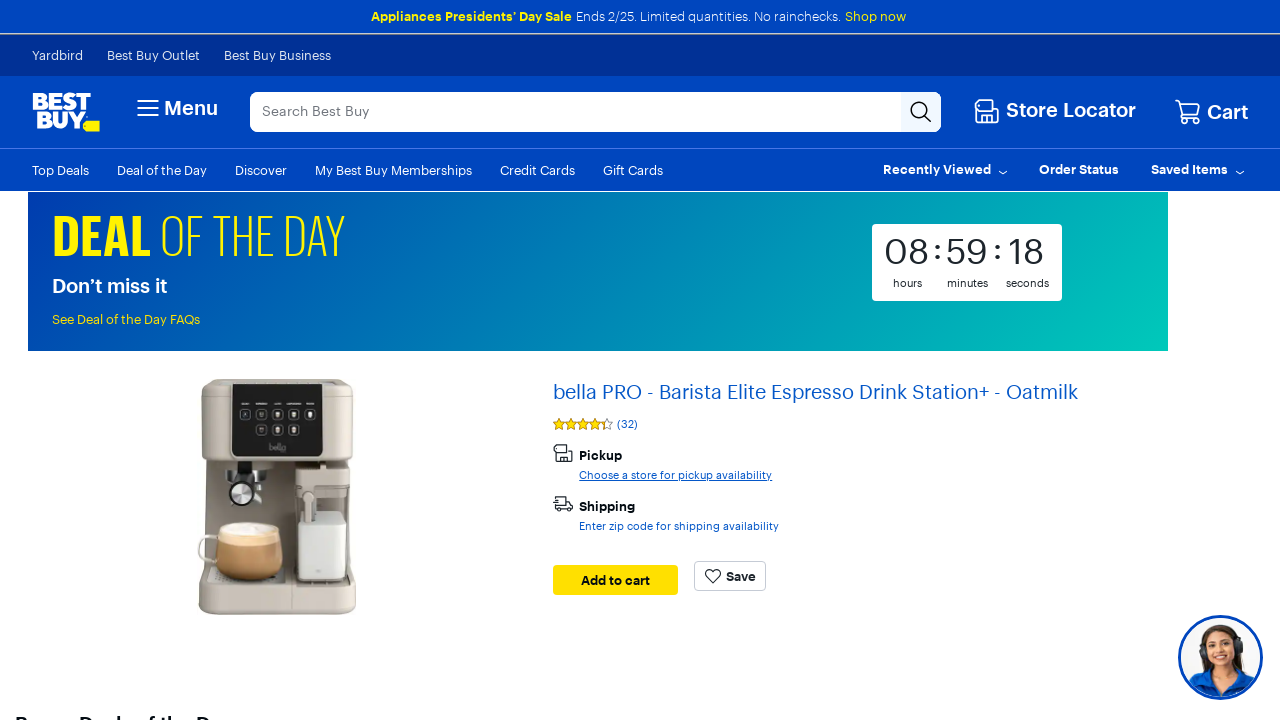

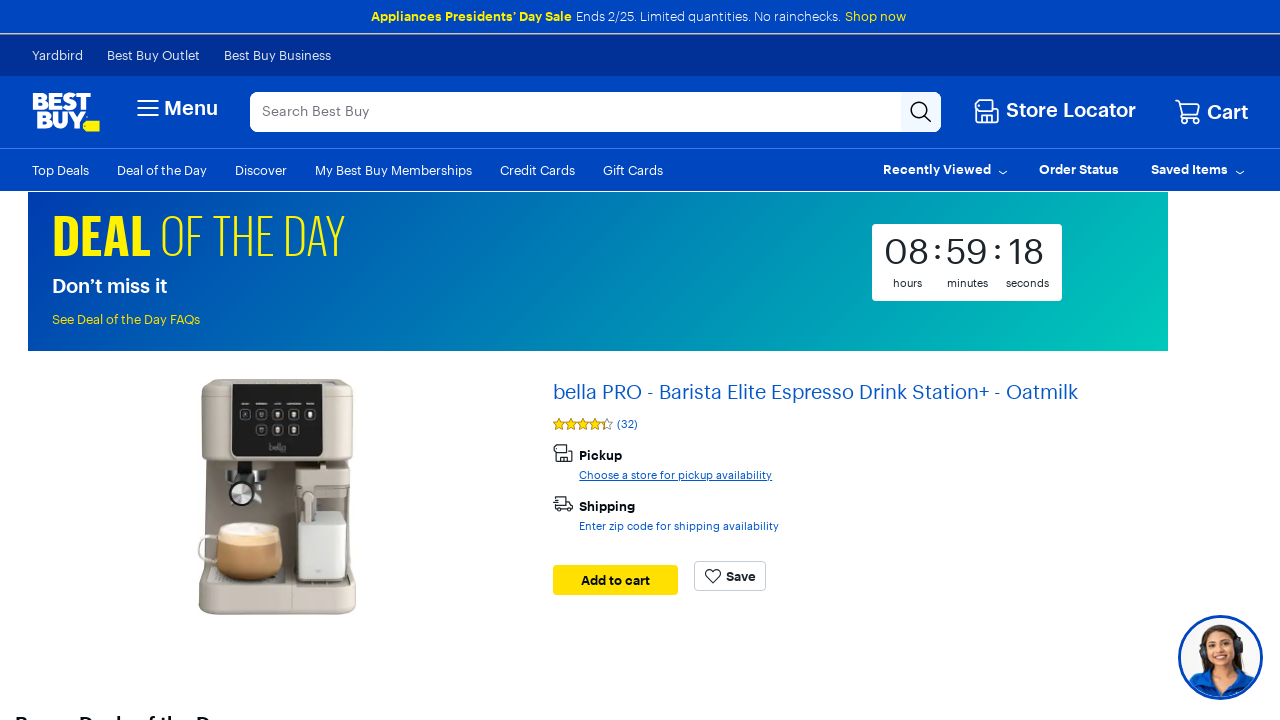